Tests checkbox functionality by clicking a checkbox to select it, verifying it's selected, then clicking again to deselect it and verifying it's deselected

Starting URL: https://rahulshettyacademy.com/AutomationPractice/

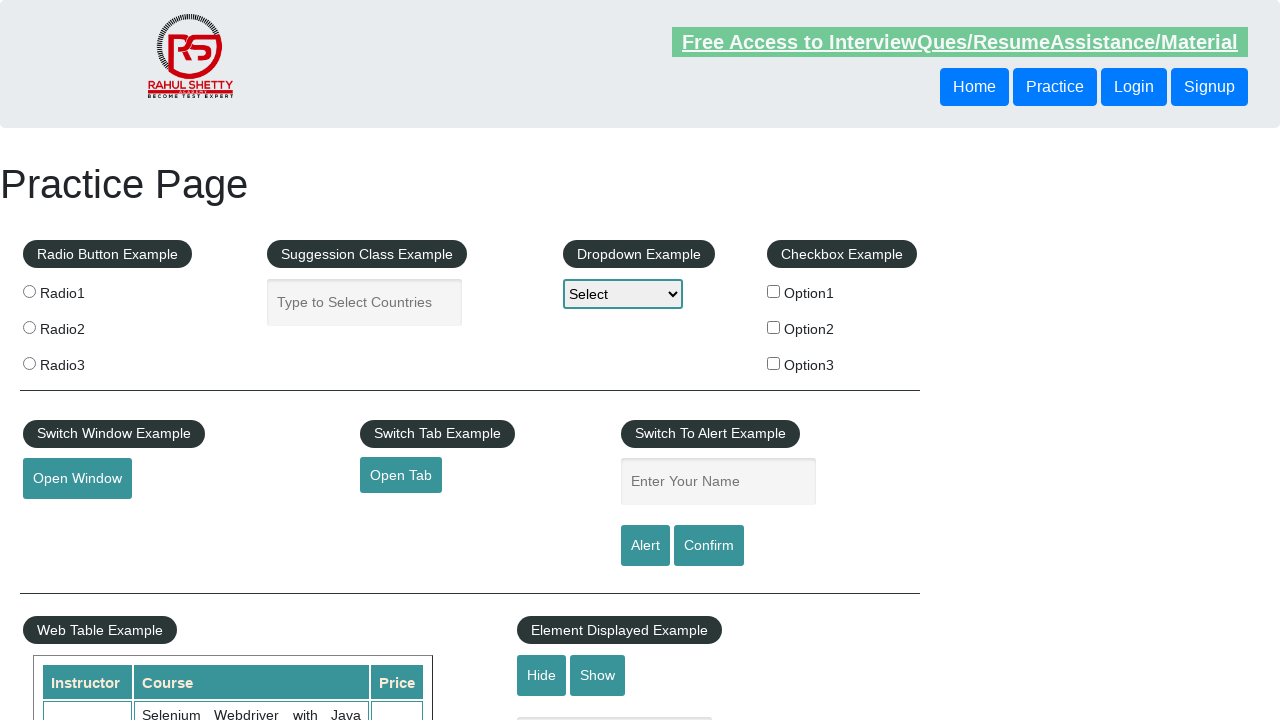

Clicked checkbox #checkBoxOption1 to select it at (774, 291) on #checkBoxOption1
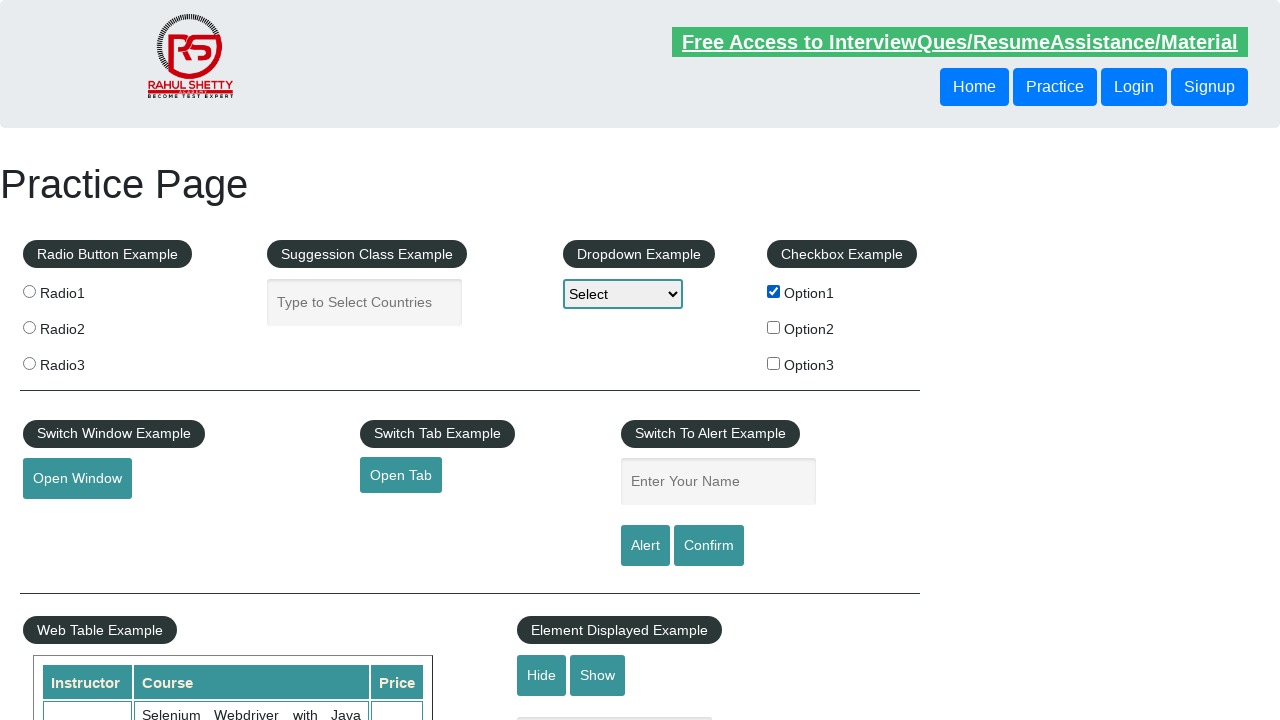

Verified that checkbox #checkBoxOption1 is selected
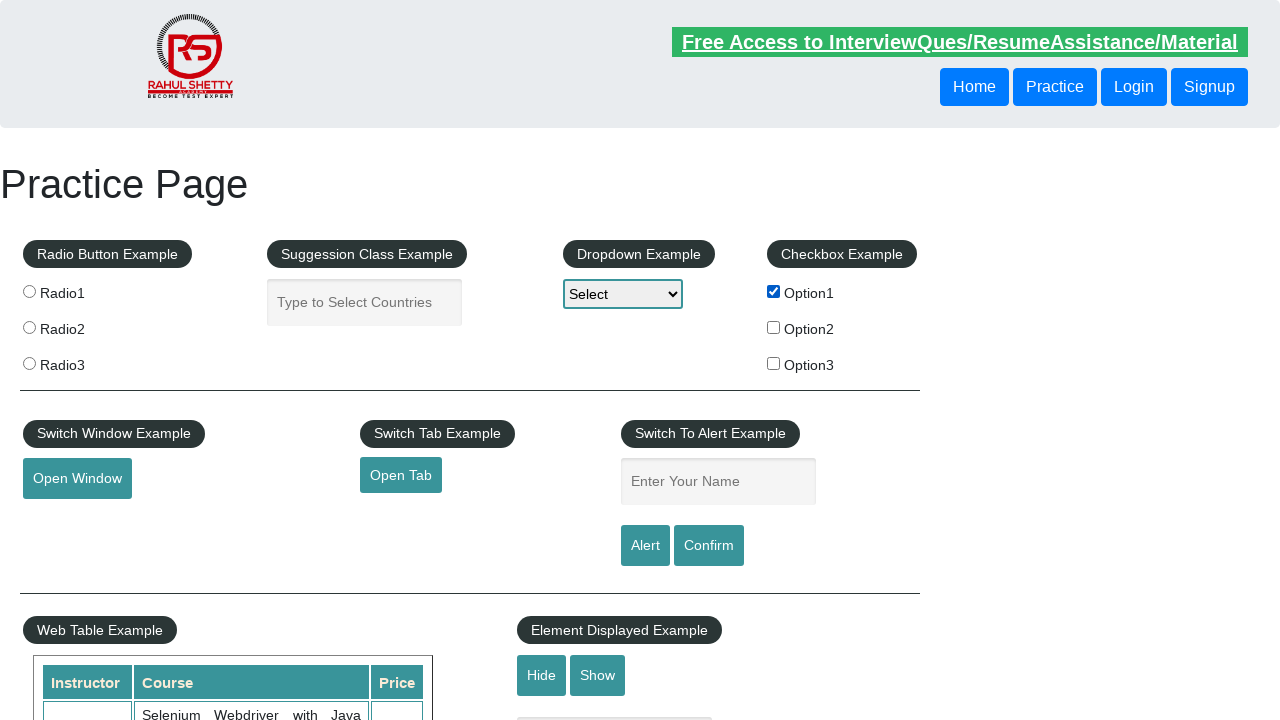

Clicked checkbox #checkBoxOption1 again to deselect it at (774, 291) on #checkBoxOption1
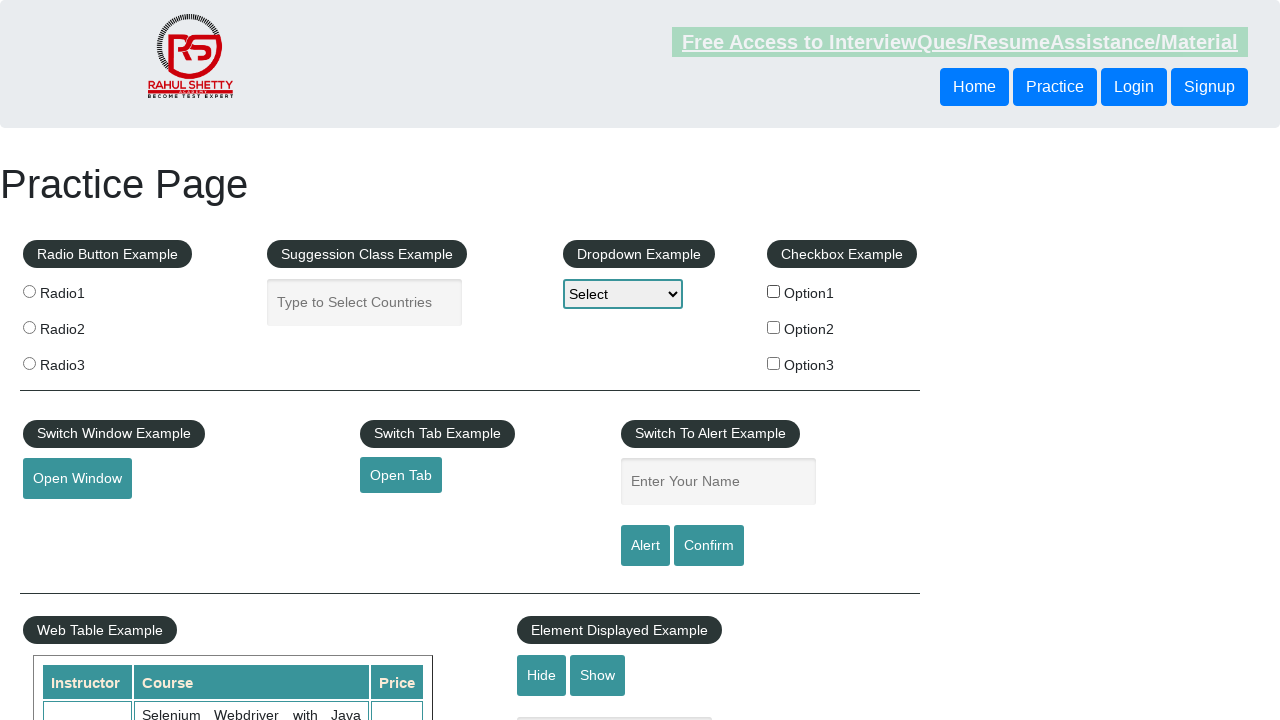

Verified that checkbox #checkBoxOption1 is now deselected
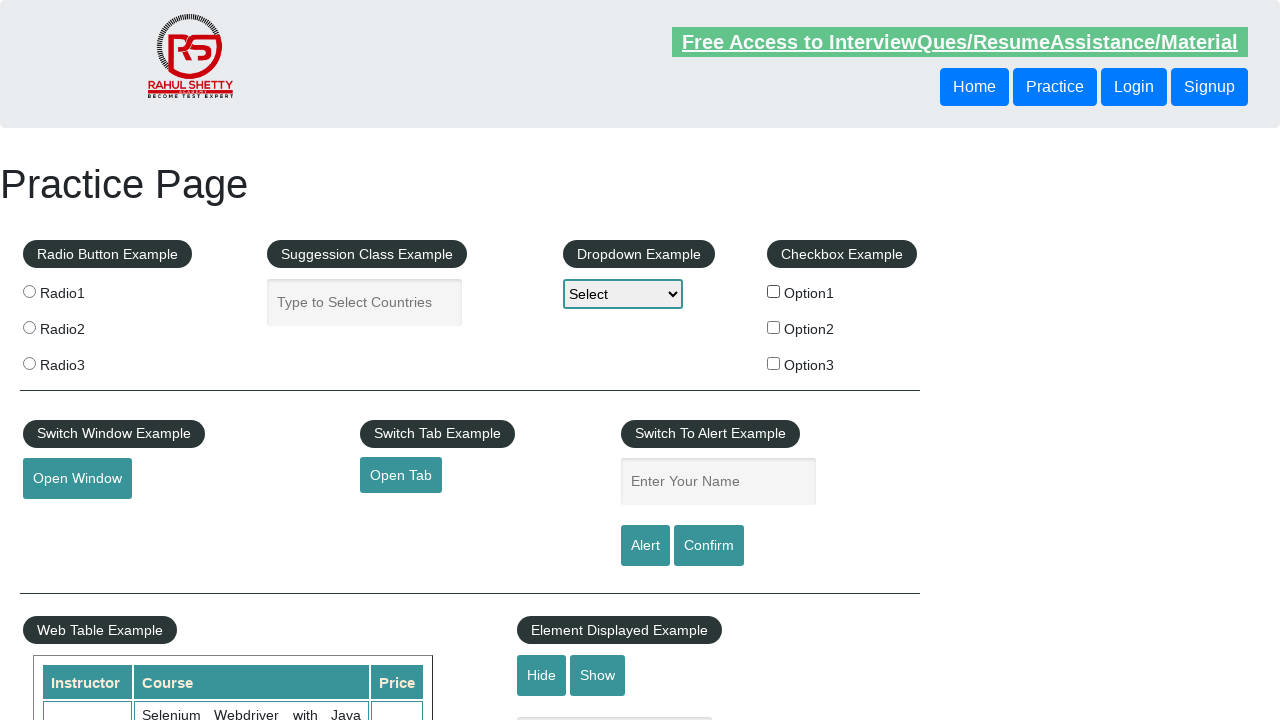

Located all checkboxes on the page
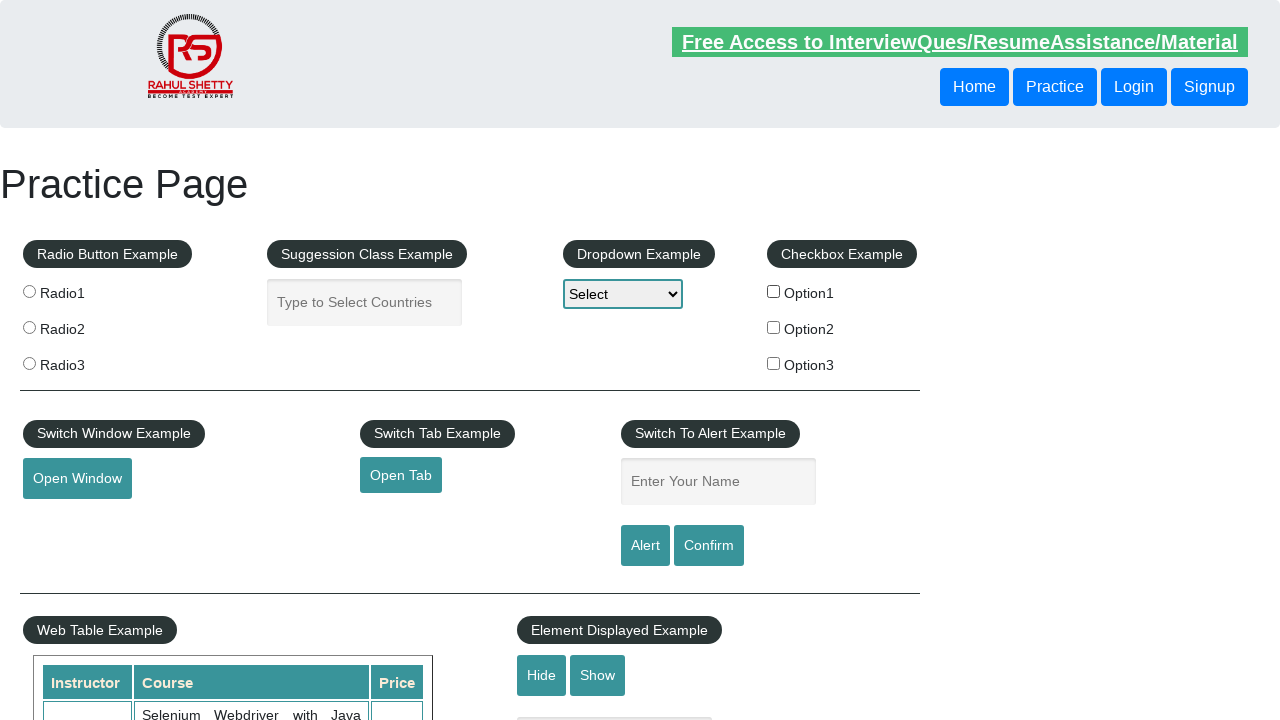

Counted total number of checkboxes: 3
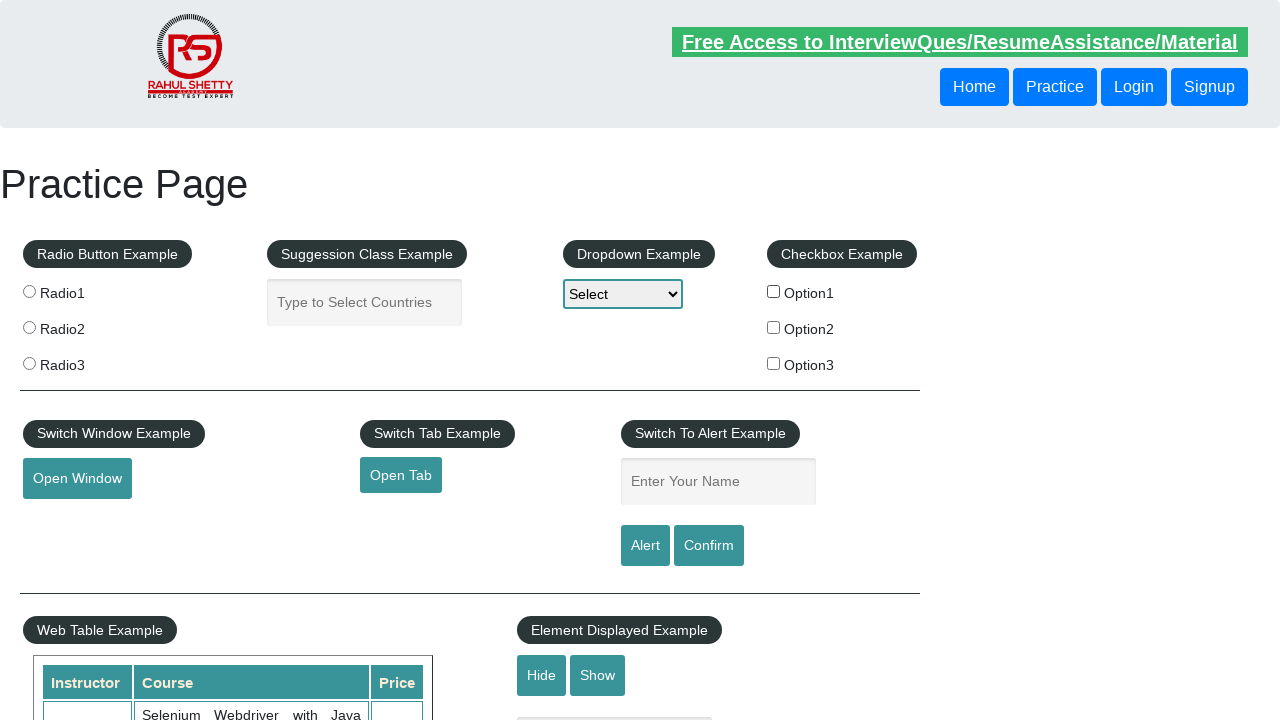

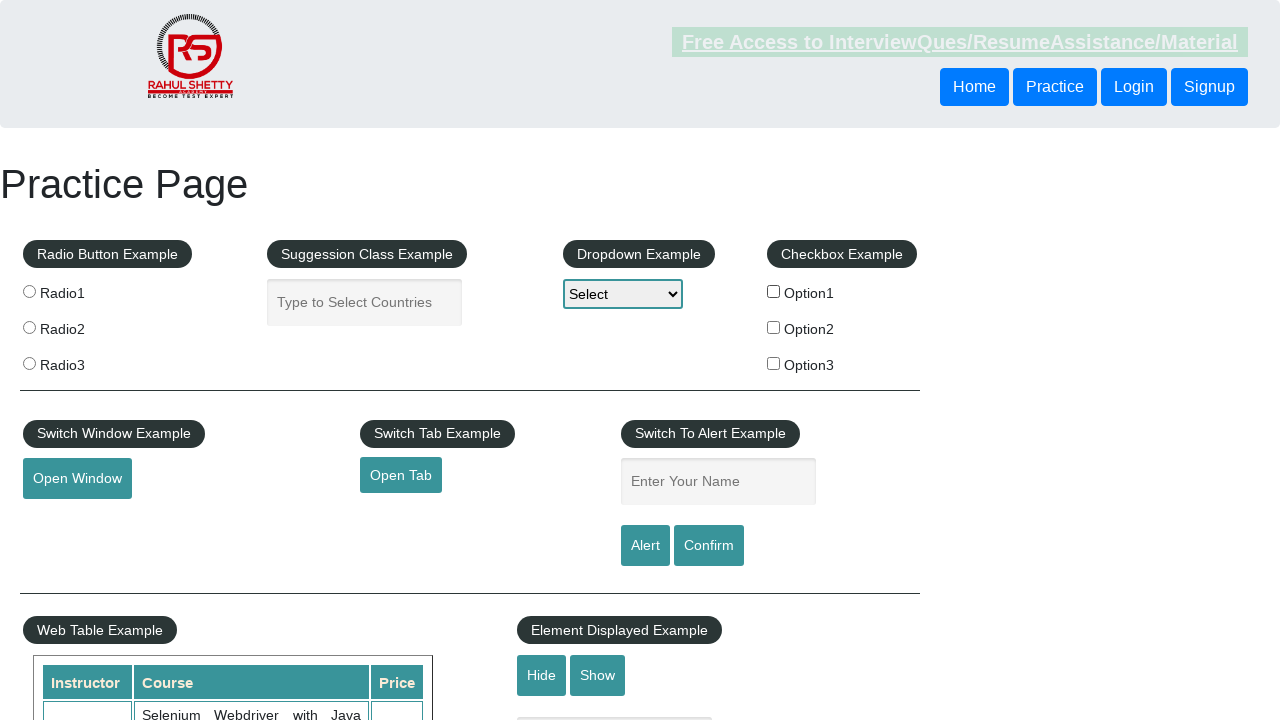